Tests keyboard navigation on the reach goal date selector using arrow keys

Starting URL: http://qa-assignment.useorigin.com.s3-website-us-east-1.amazonaws.com/

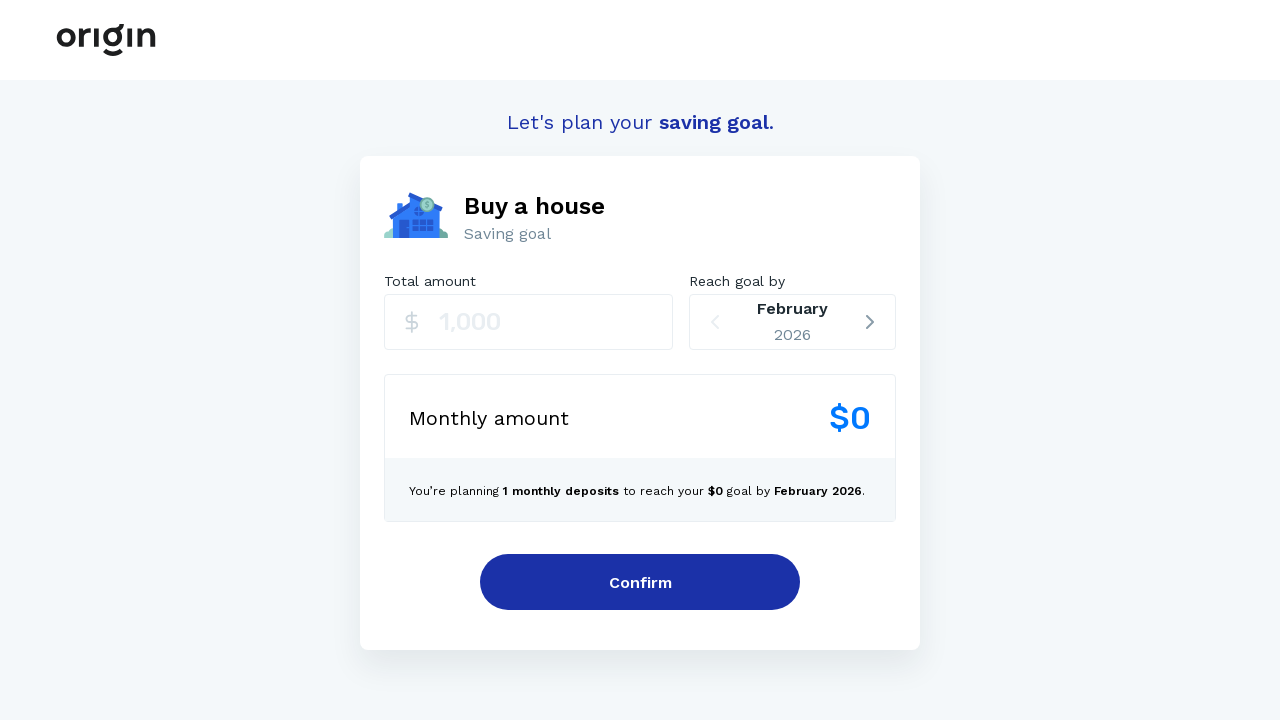

Navigated to test application URL
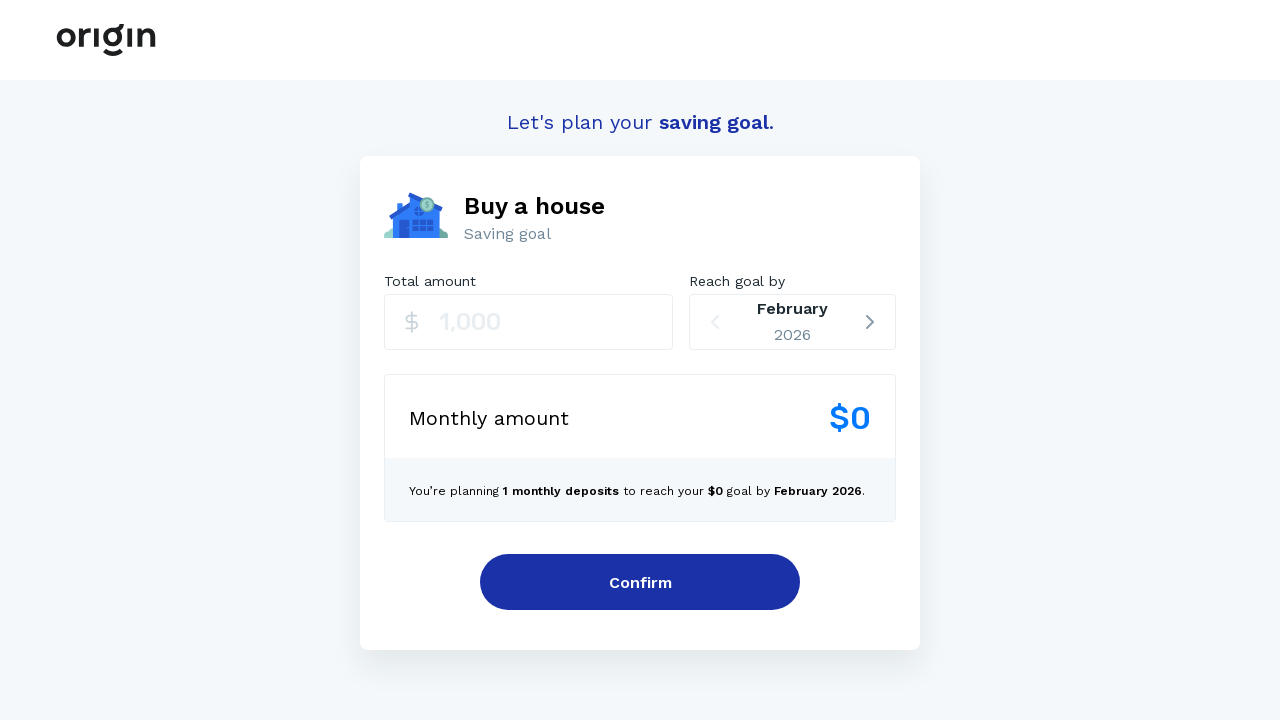

Clicked on reach goal date selector at (793, 322) on xpath=//*[@id="root"]/div[2]/div/div[2]/div[2]/div/div
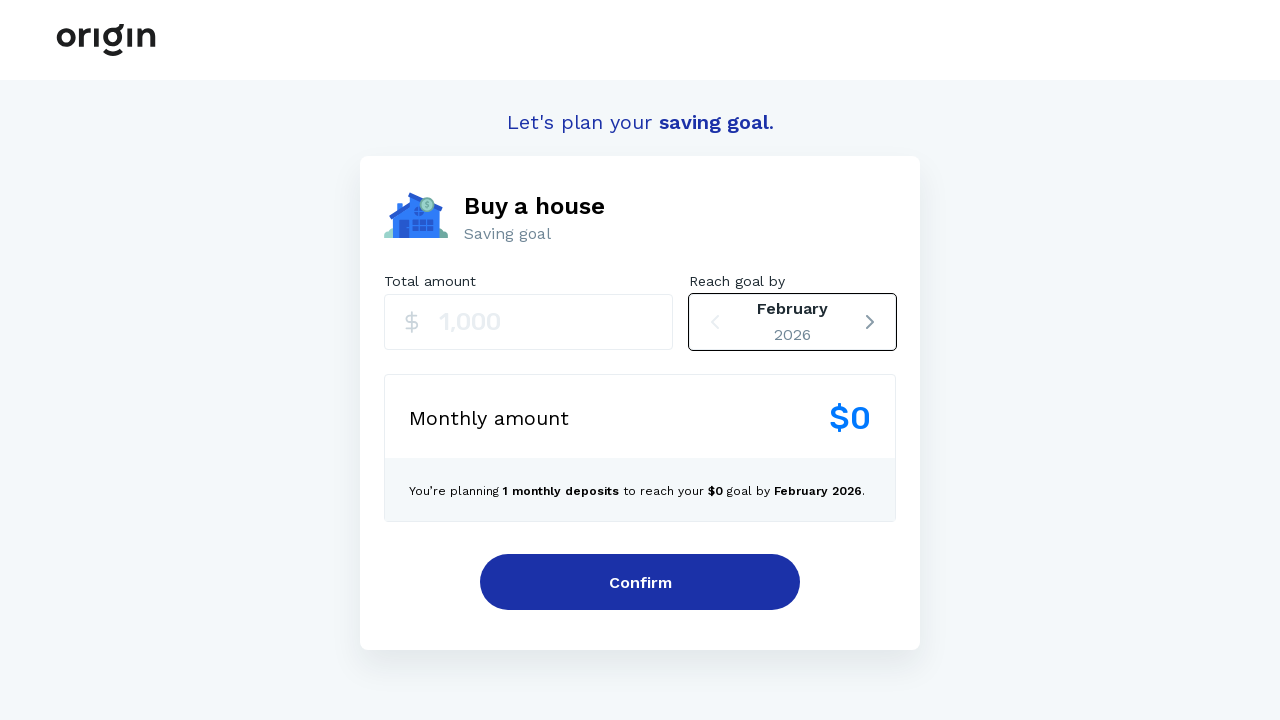

Pressed ArrowRight on reach goal selector (iteration 1/5) on xpath=//*[@id="root"]/div[2]/div/div[2]/div[2]/div/div
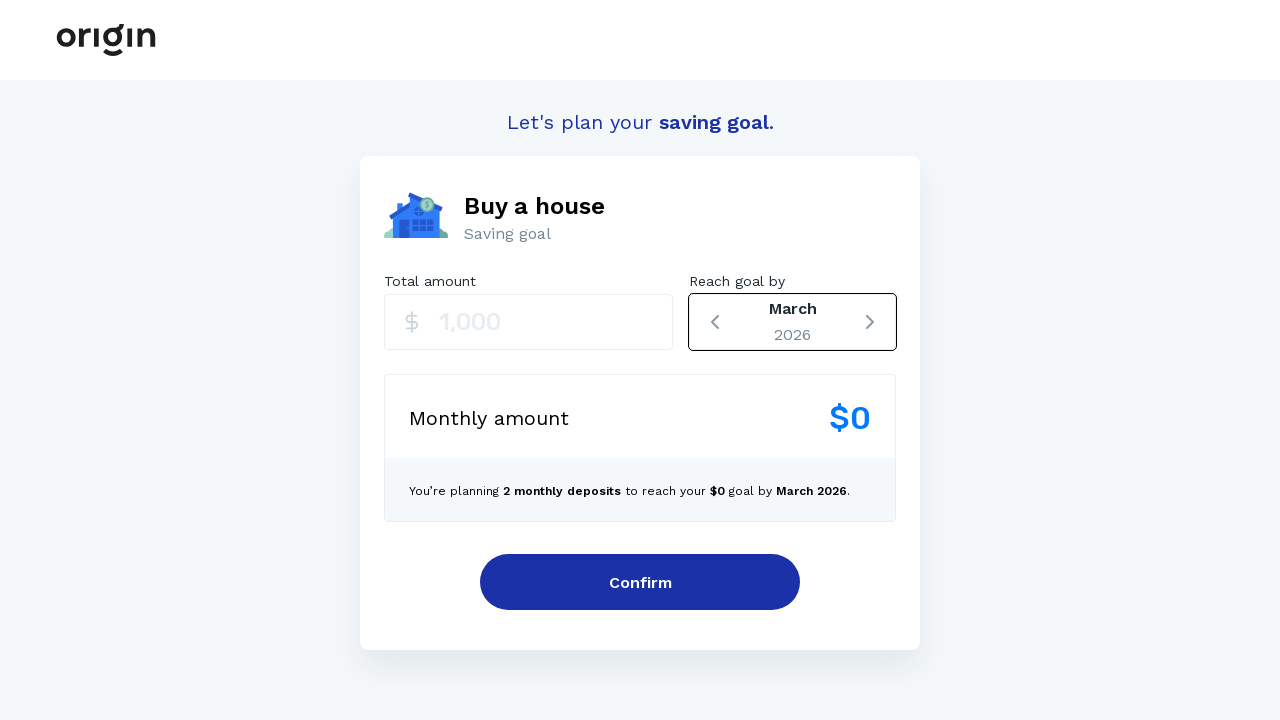

Pressed ArrowRight on reach goal selector (iteration 2/5) on xpath=//*[@id="root"]/div[2]/div/div[2]/div[2]/div/div
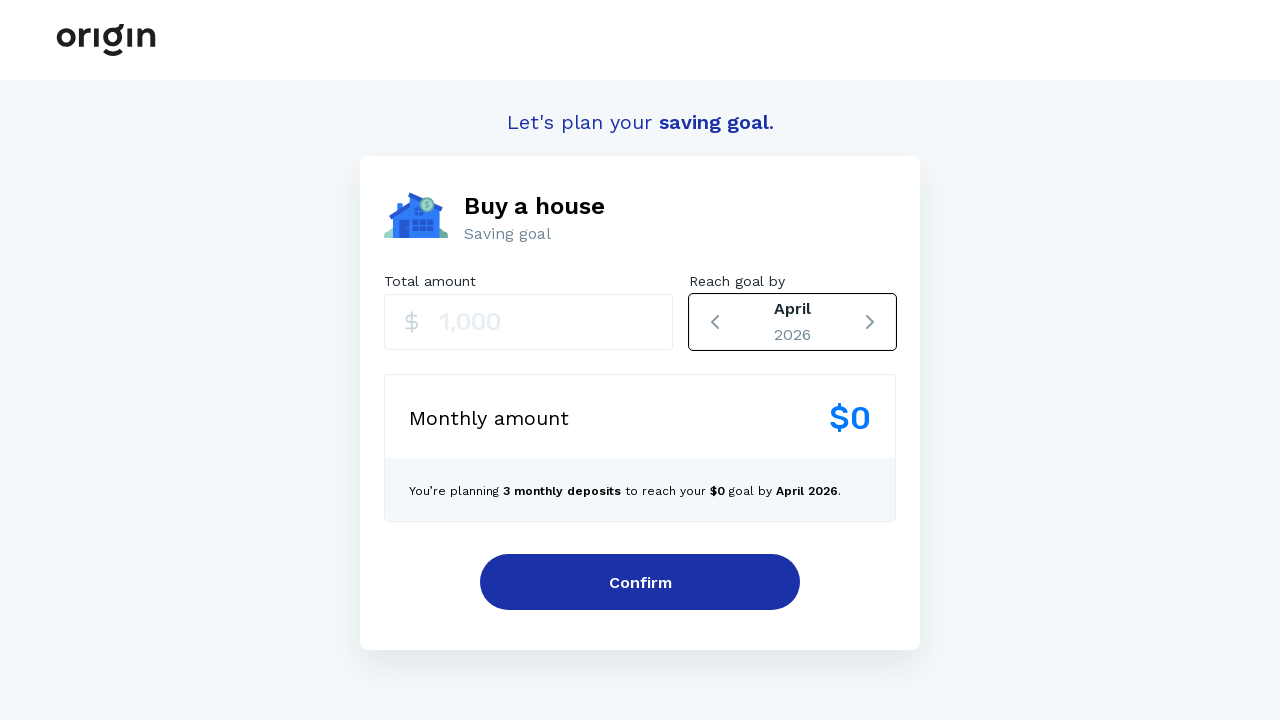

Pressed ArrowRight on reach goal selector (iteration 3/5) on xpath=//*[@id="root"]/div[2]/div/div[2]/div[2]/div/div
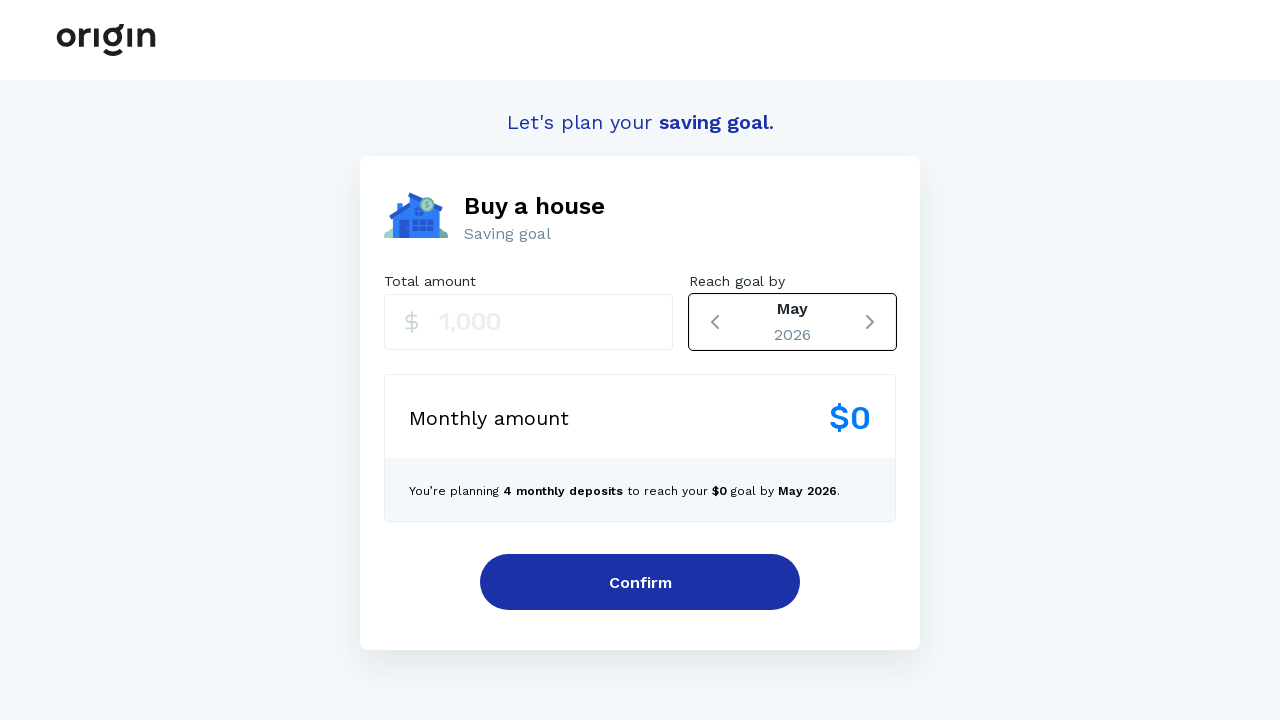

Pressed ArrowRight on reach goal selector (iteration 4/5) on xpath=//*[@id="root"]/div[2]/div/div[2]/div[2]/div/div
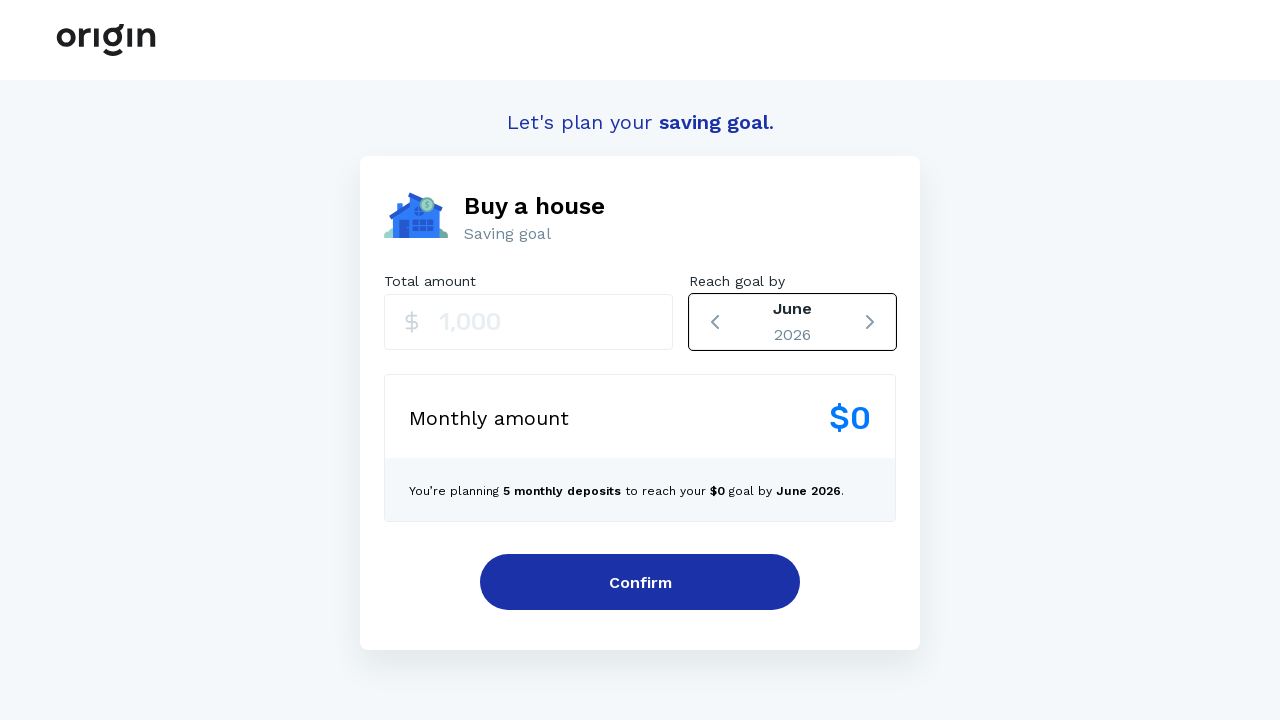

Pressed ArrowRight on reach goal selector (iteration 5/5) on xpath=//*[@id="root"]/div[2]/div/div[2]/div[2]/div/div
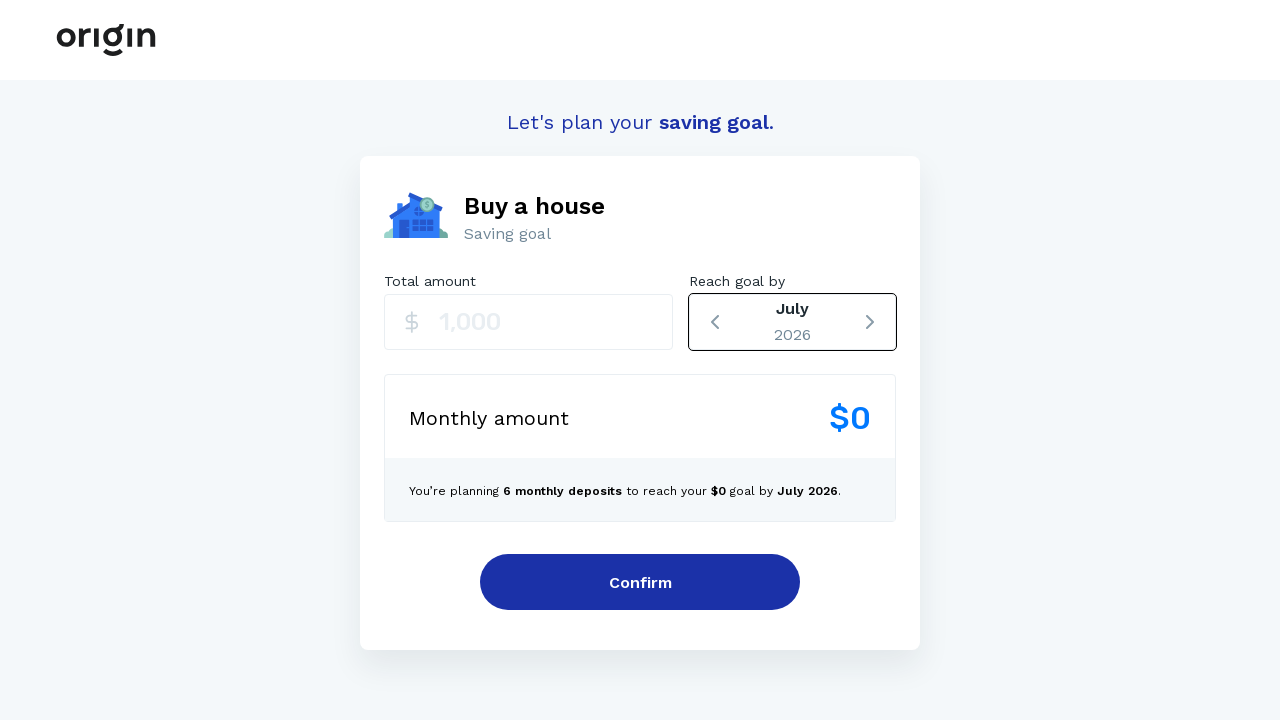

Pressed ArrowLeft on reach goal selector (iteration 1/5) on xpath=//*[@id="root"]/div[2]/div/div[2]/div[2]/div/div
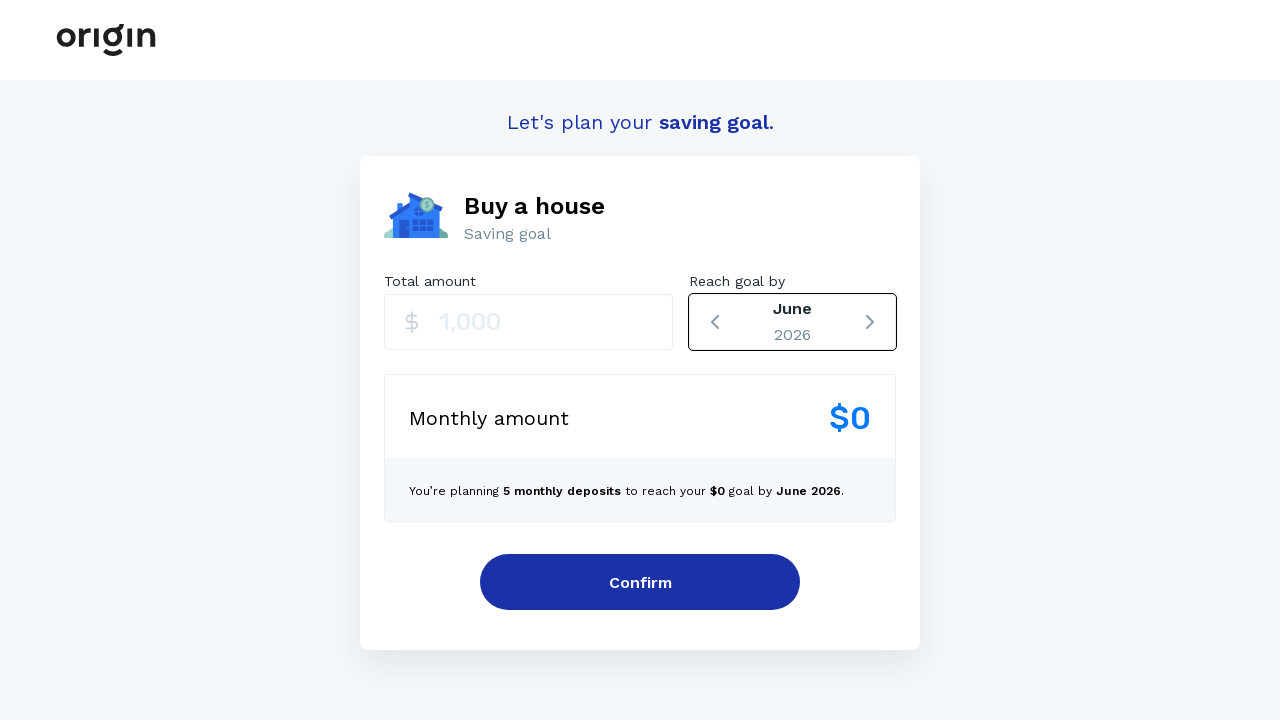

Pressed ArrowLeft on reach goal selector (iteration 2/5) on xpath=//*[@id="root"]/div[2]/div/div[2]/div[2]/div/div
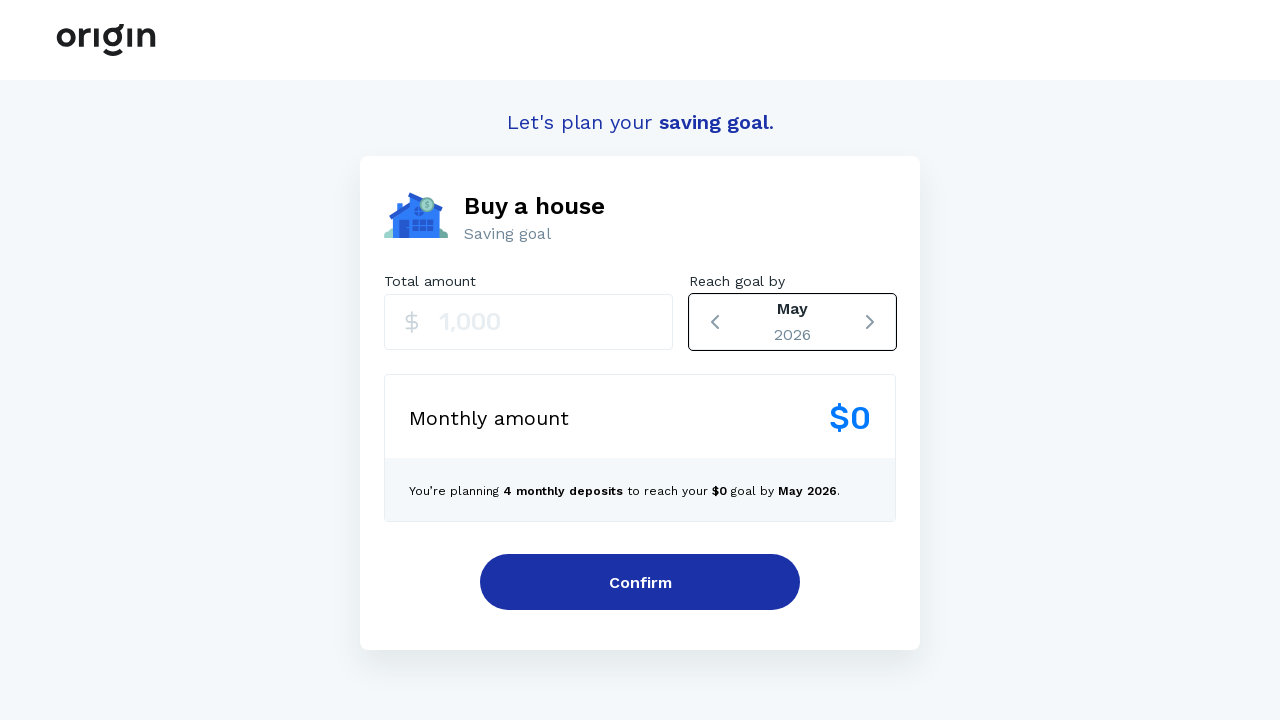

Pressed ArrowLeft on reach goal selector (iteration 3/5) on xpath=//*[@id="root"]/div[2]/div/div[2]/div[2]/div/div
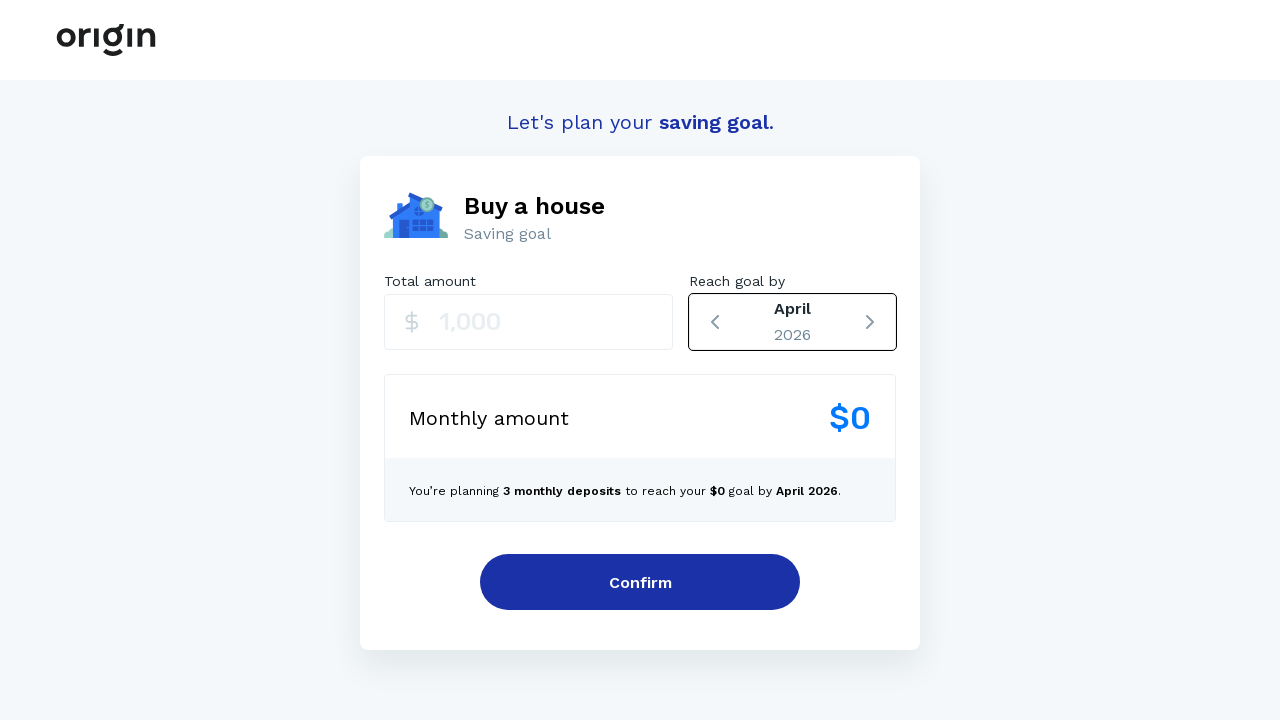

Pressed ArrowLeft on reach goal selector (iteration 4/5) on xpath=//*[@id="root"]/div[2]/div/div[2]/div[2]/div/div
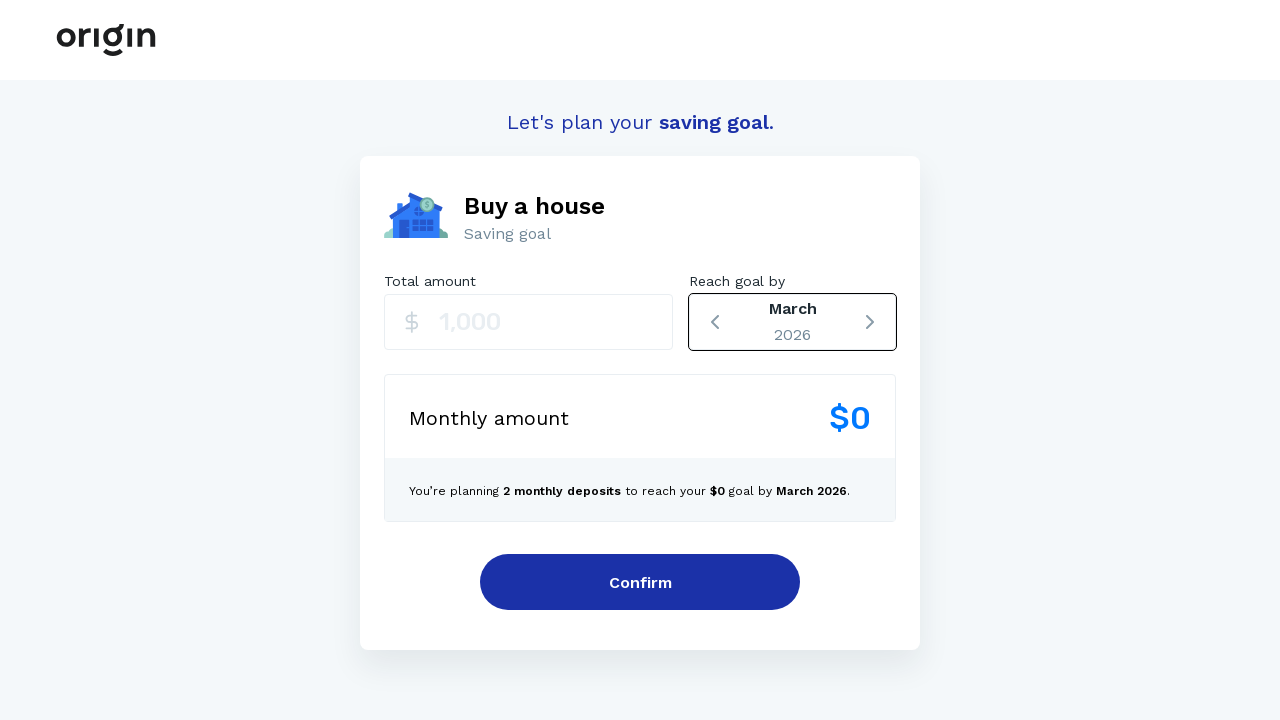

Pressed ArrowLeft on reach goal selector (iteration 5/5) on xpath=//*[@id="root"]/div[2]/div/div[2]/div[2]/div/div
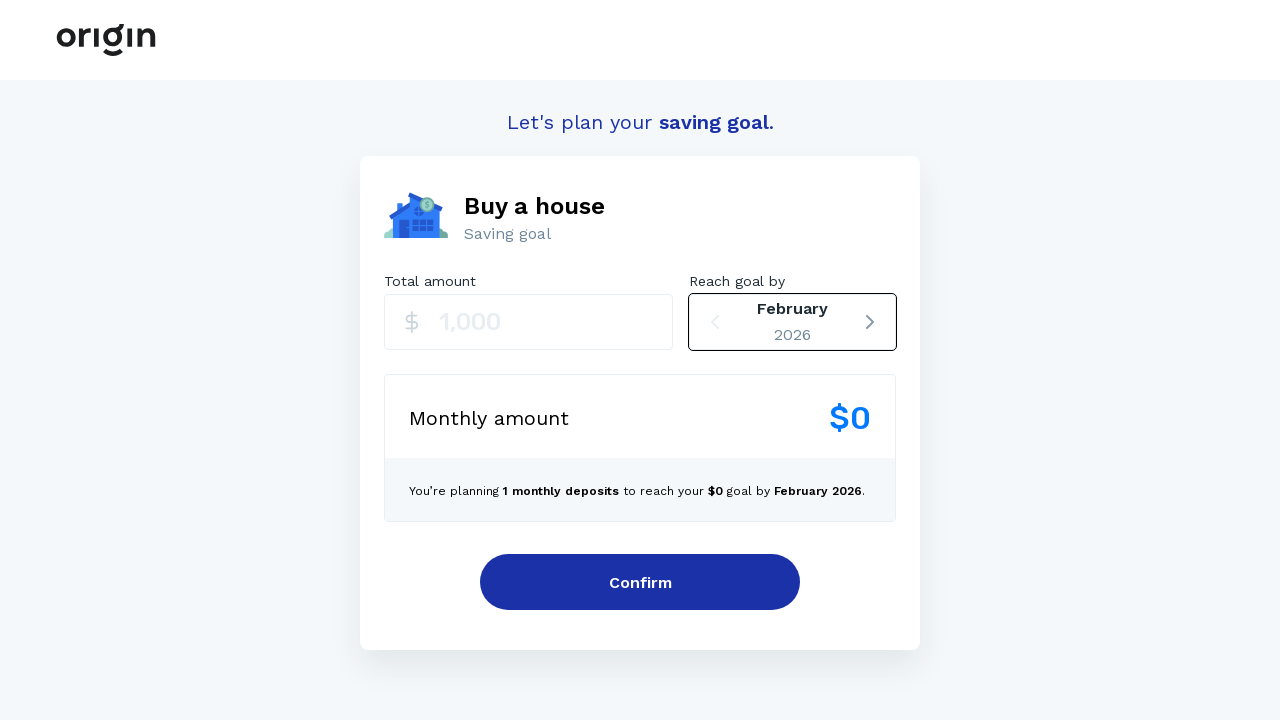

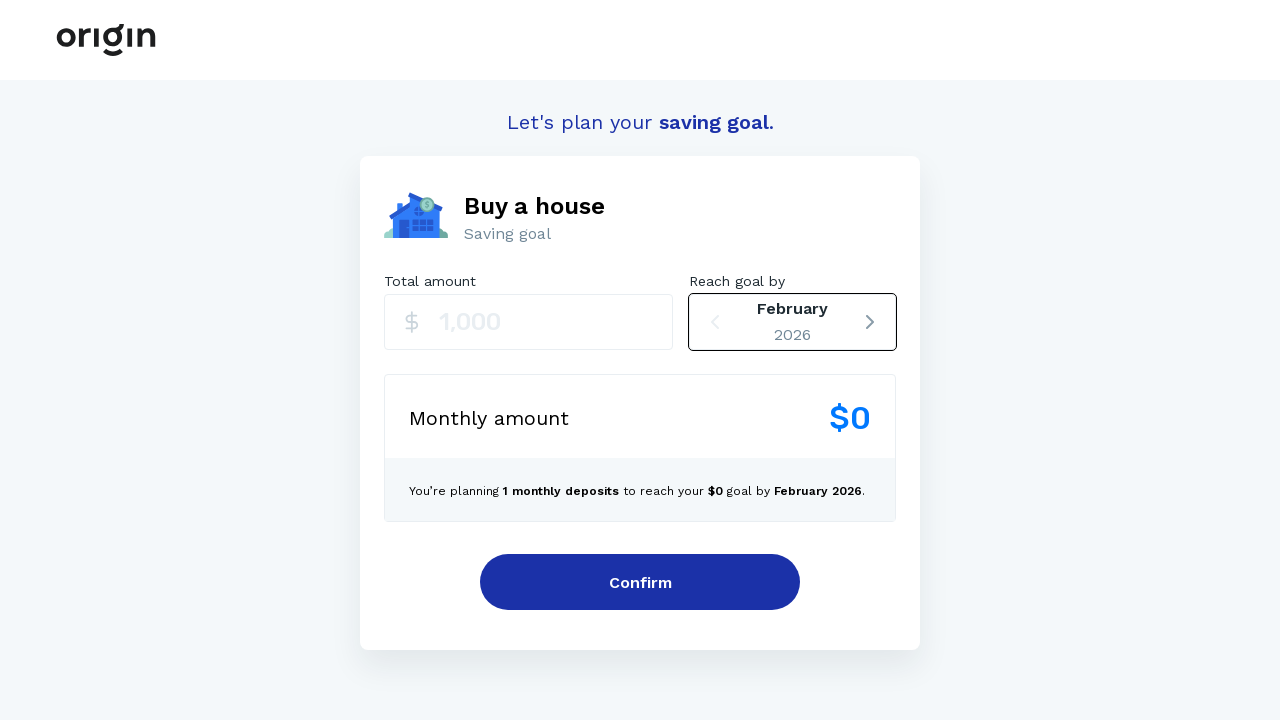